Tests file upload functionality by uploading a file to the file input element, then clicks the download button to test file download functionality on the letcode.in file handling page.

Starting URL: https://letcode.in/file

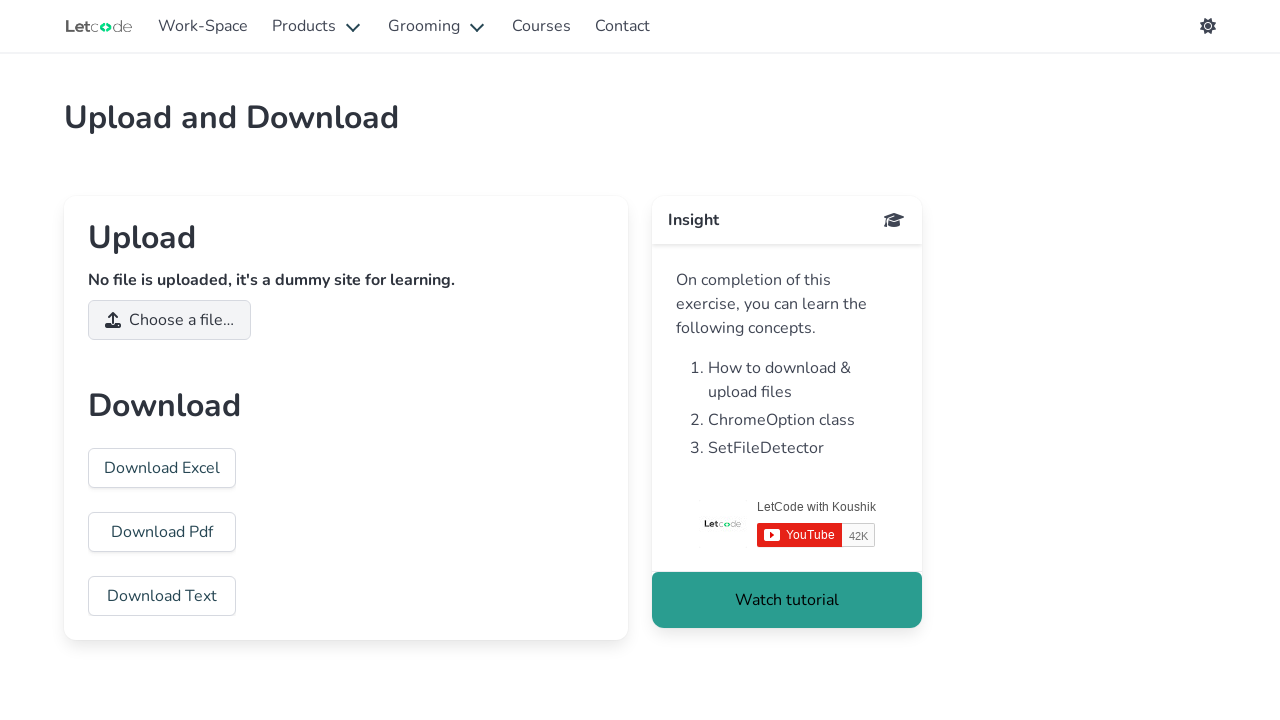

Created temporary test file 'TestFile.txt' for upload
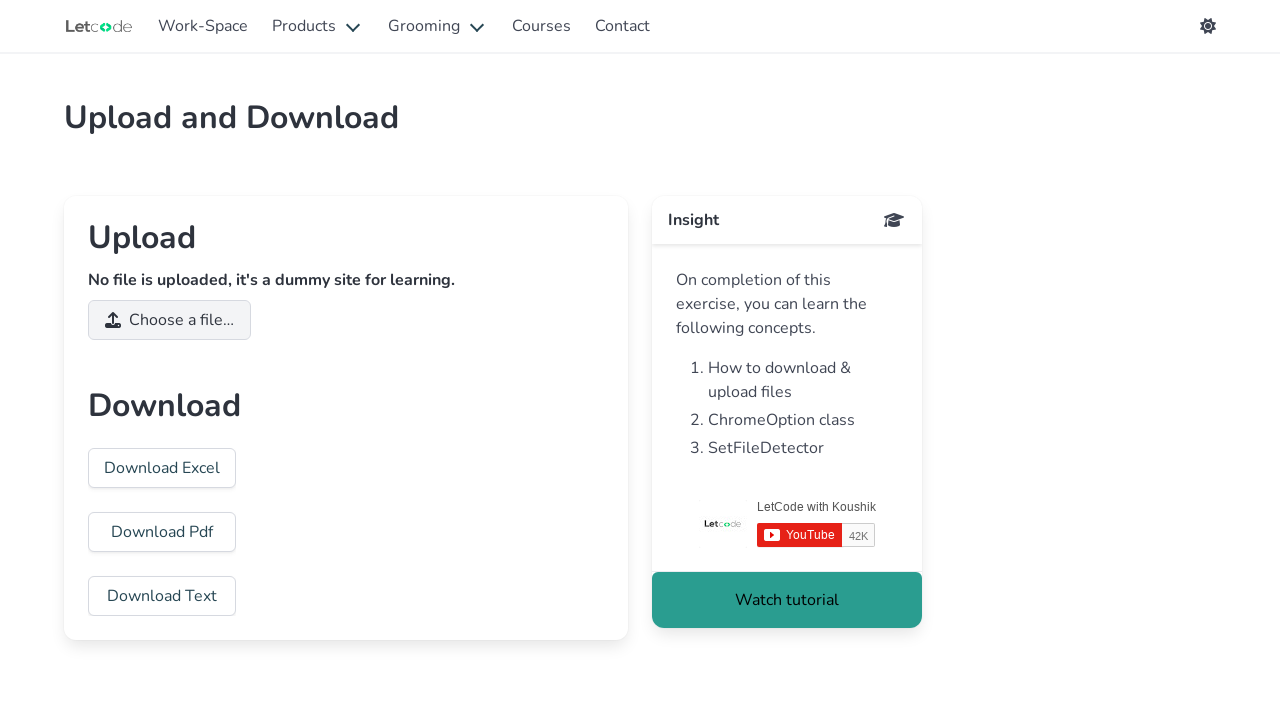

Set input file to upload TestFile.txt
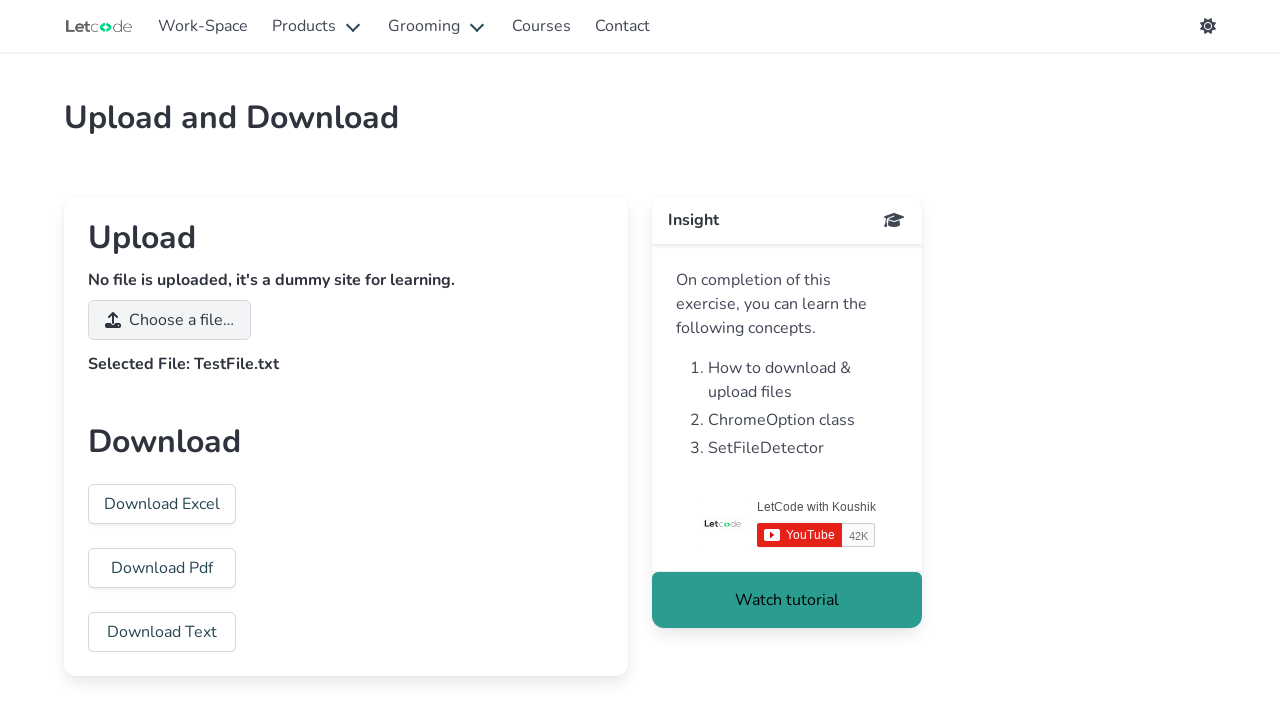

Verified that TestFile.txt was successfully uploaded
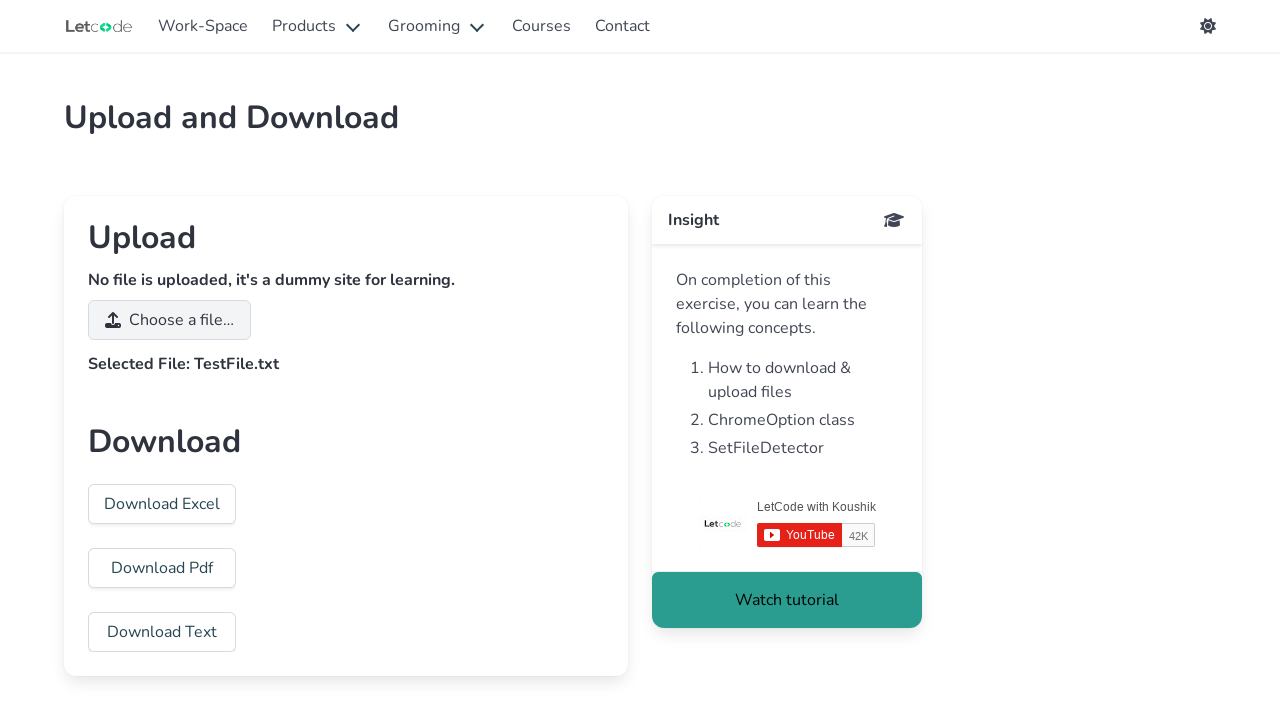

Clicked download button to download sample.txt at (162, 632) on xpath=//button//a[@download='sample.txt']
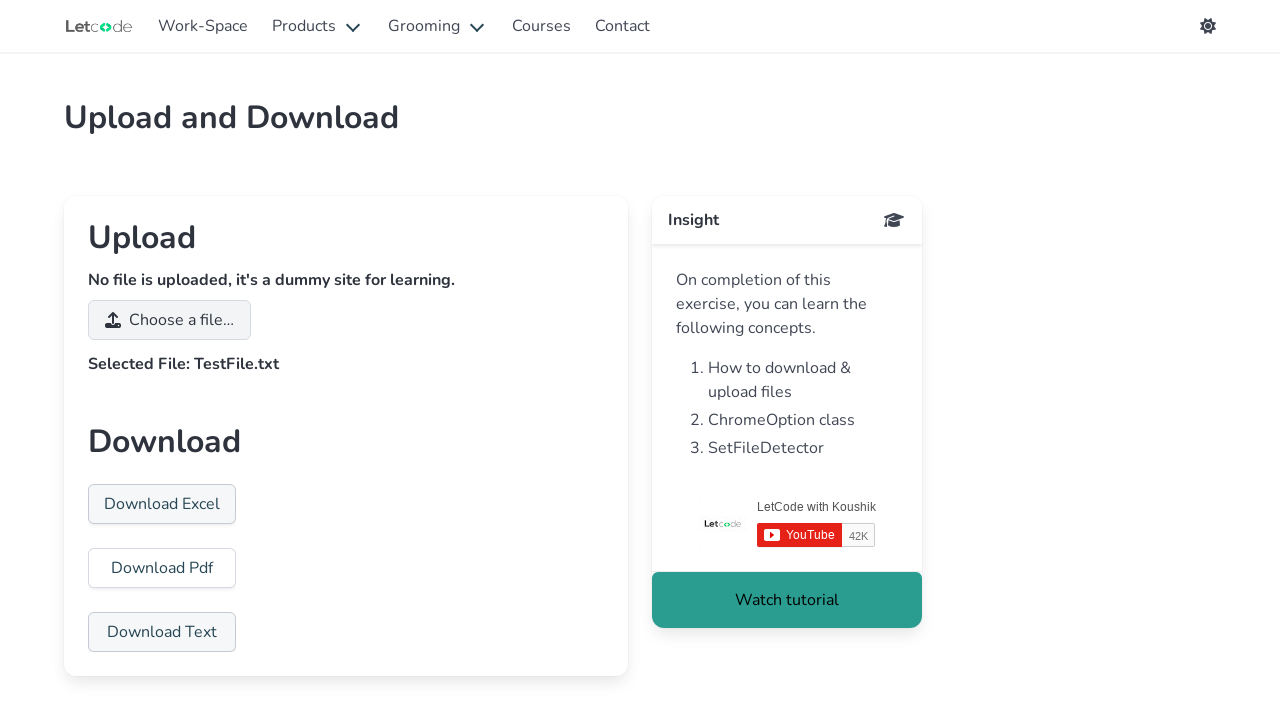

Waited 2 seconds for download to complete
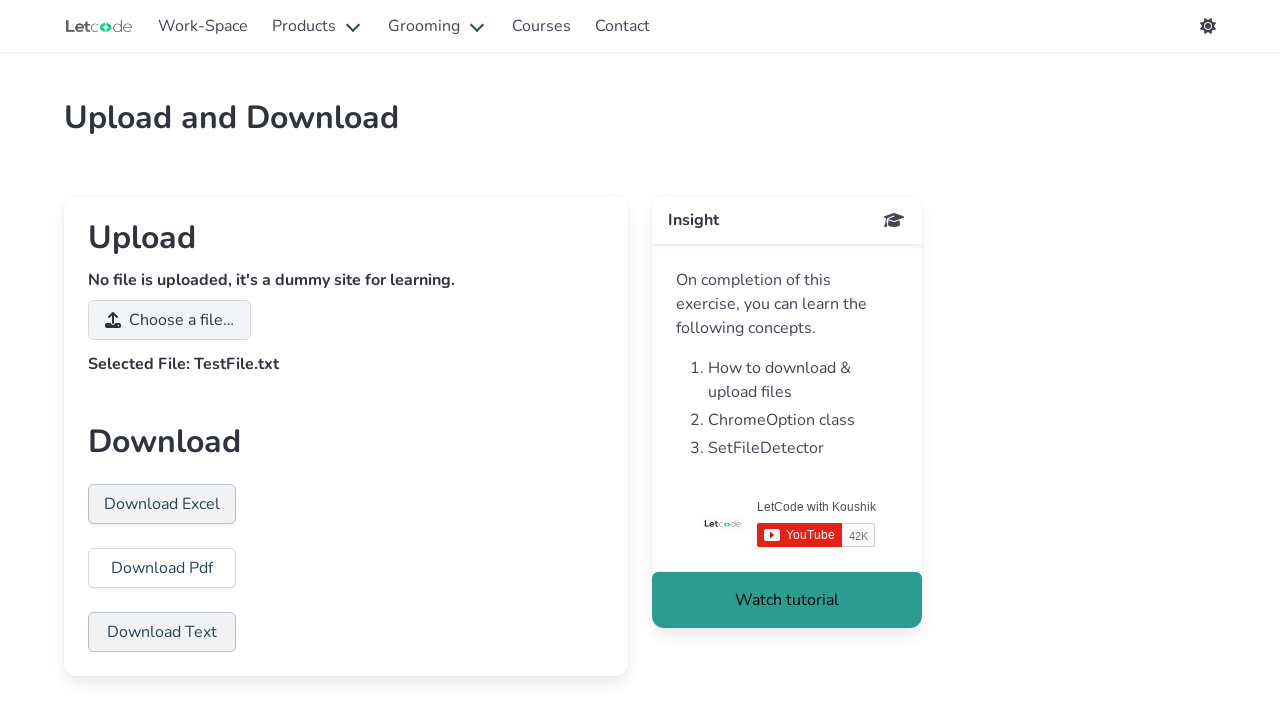

Cleaned up temporary test file
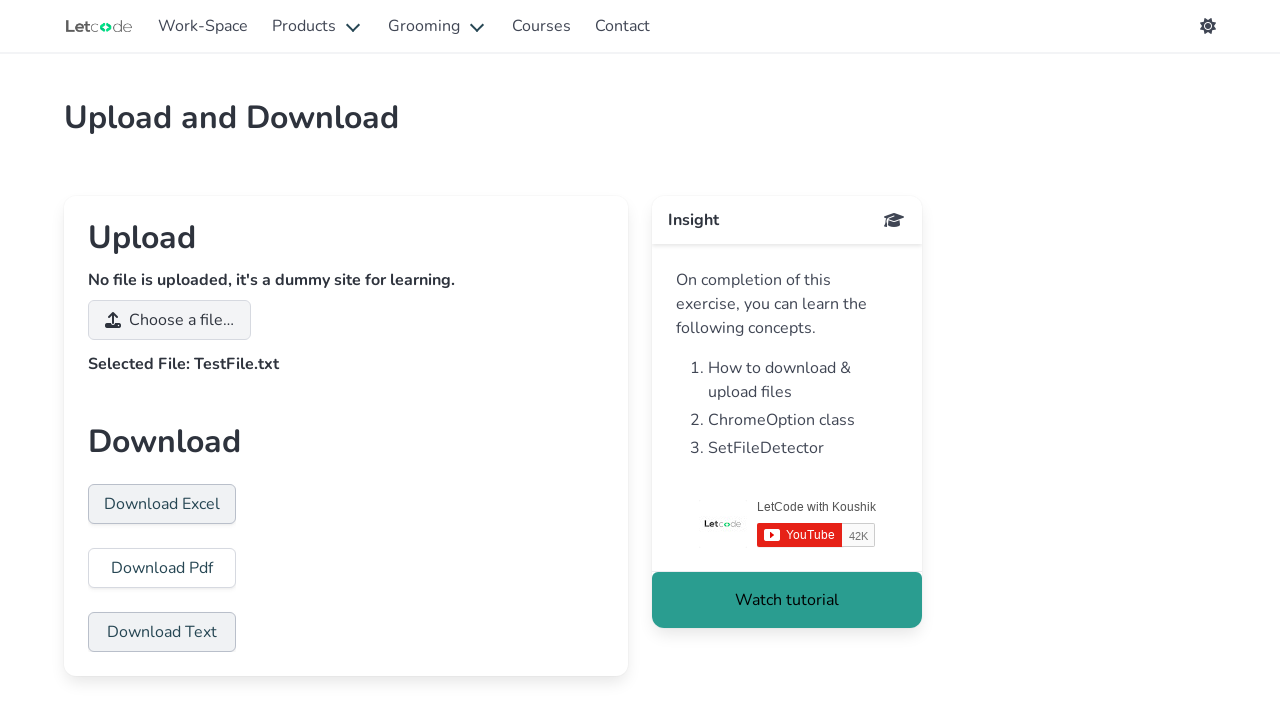

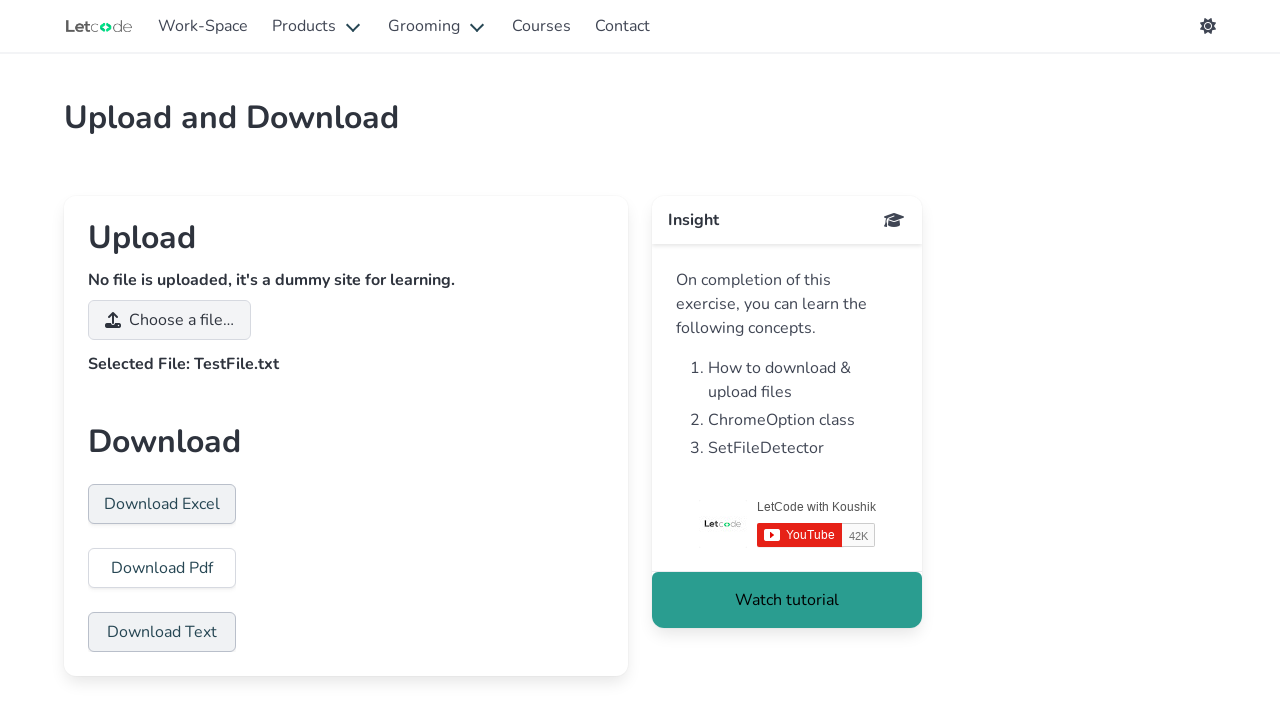